Tests drag and drop functionality within an iframe using dragTo method and mouse simulation to move photo items to trash.

Starting URL: https://www.globalsqa.com/demo-site/draganddrop/

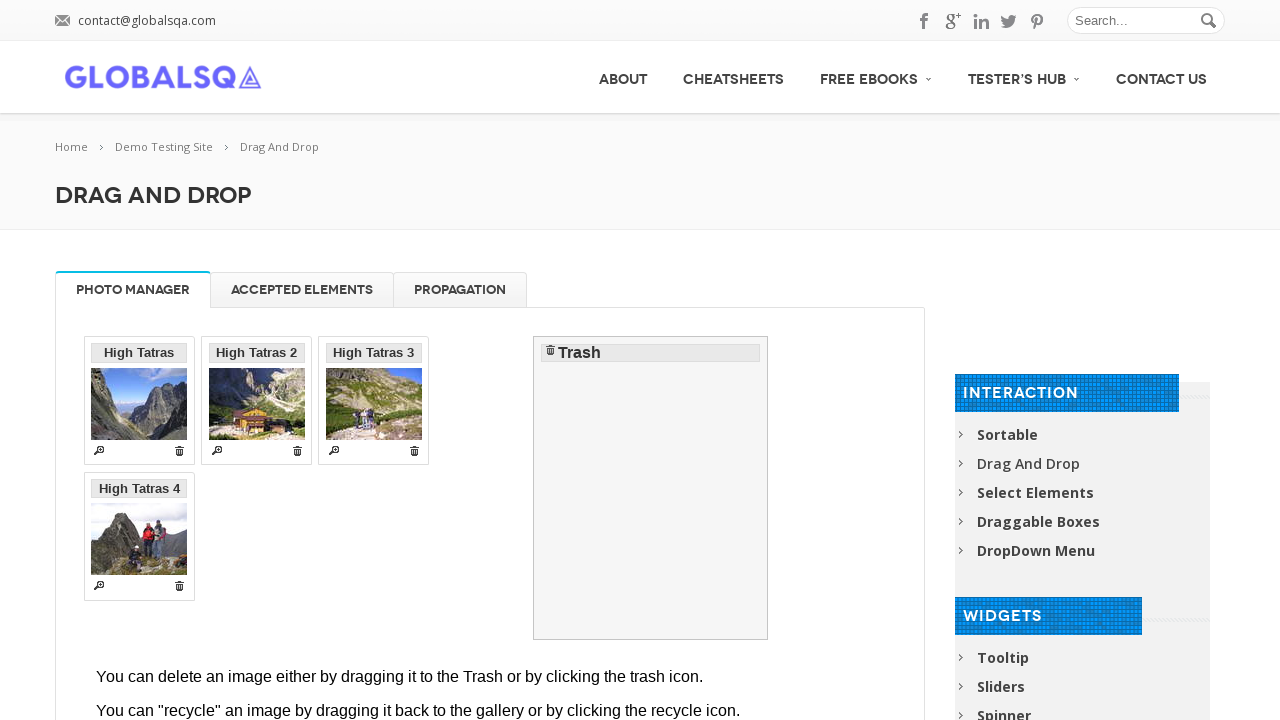

Located Photo Manager iframe
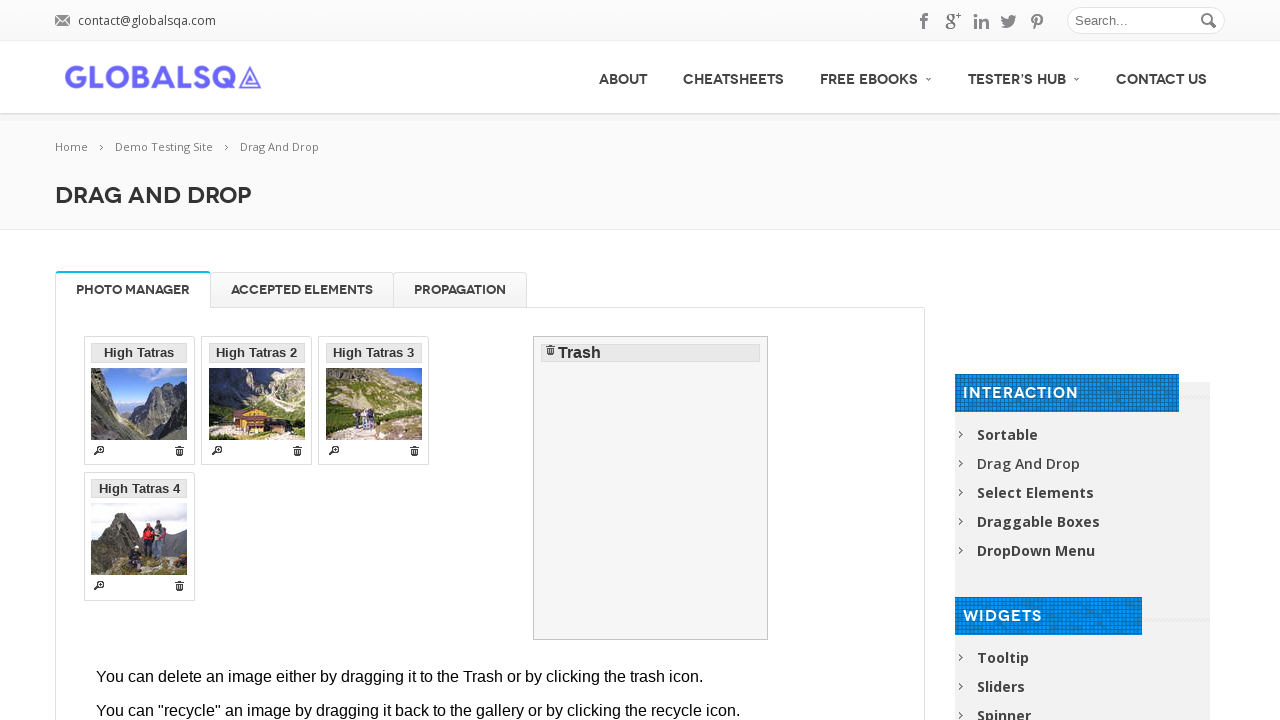

Dragged 'High Tatras 2' photo to trash using dragTo method at (651, 488)
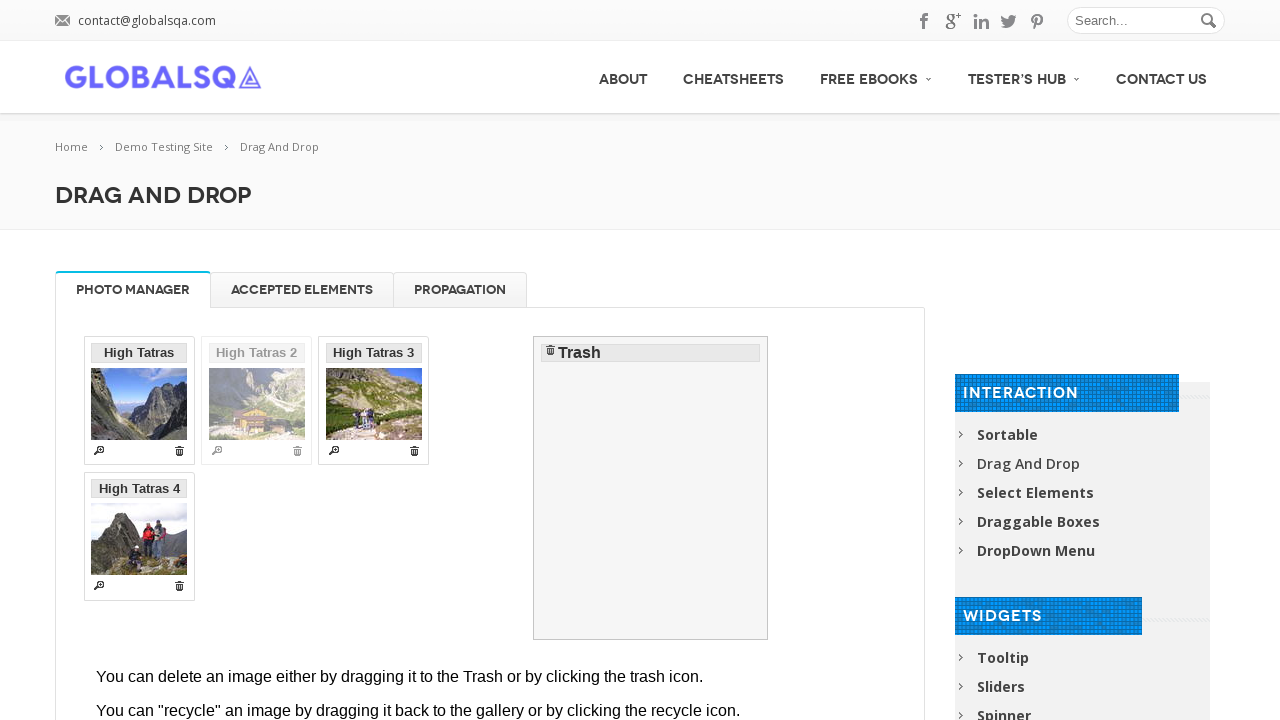

Hovered over 'High Tatras 4' photo at (374, 353) on [rel-title="Photo Manager"] iframe >> internal:control=enter-frame >> li h5 >> i
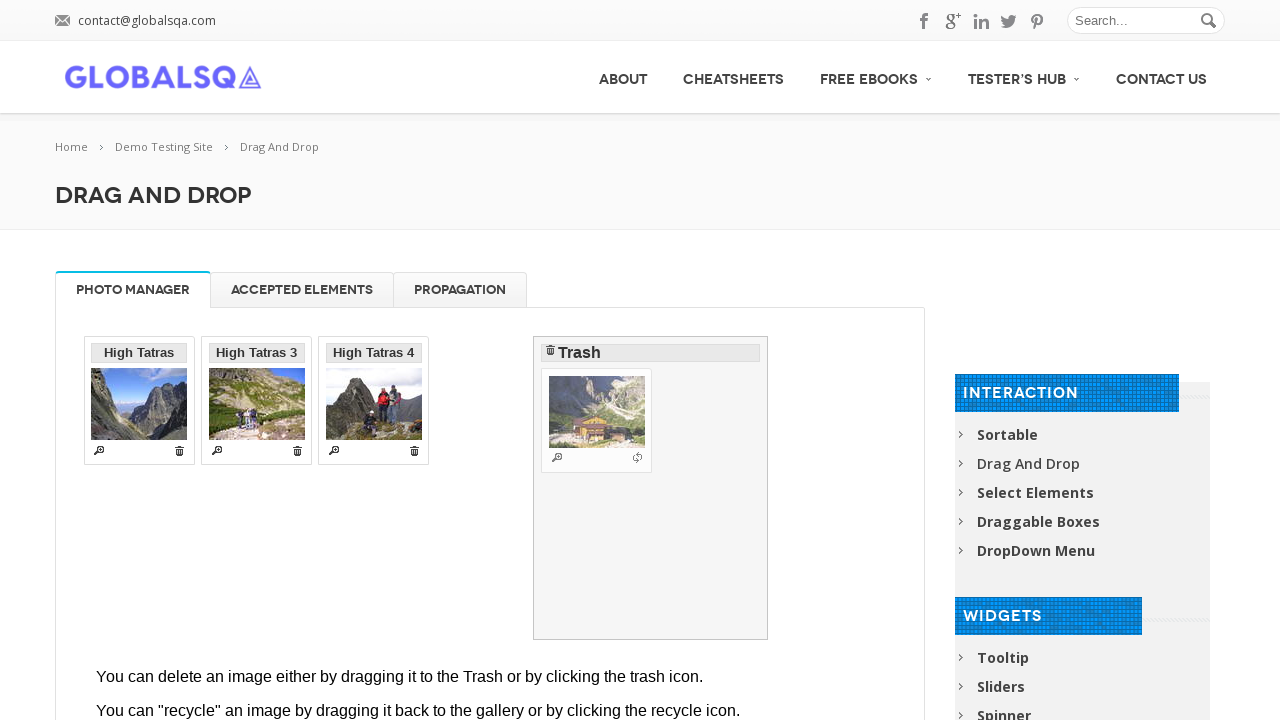

Pressed mouse button down on 'High Tatras 4' at (374, 353)
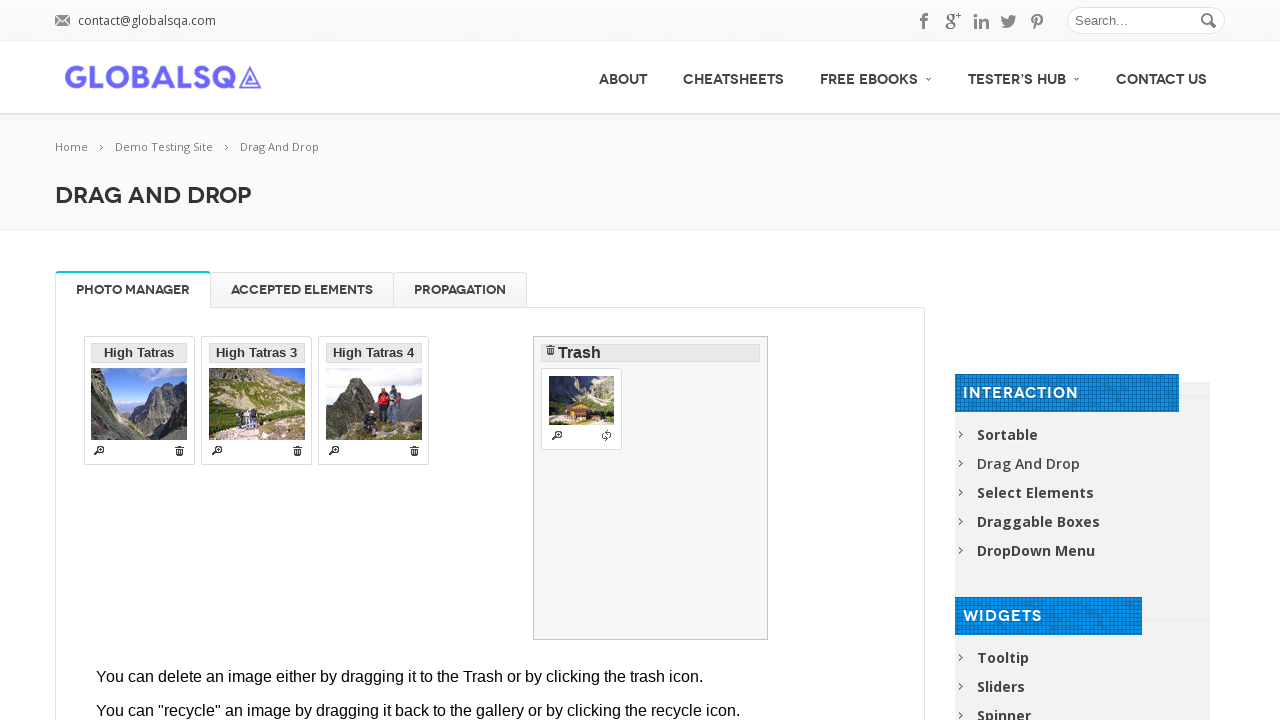

Moved mouse to trash location at (651, 488) on [rel-title="Photo Manager"] iframe >> internal:control=enter-frame >> #trash
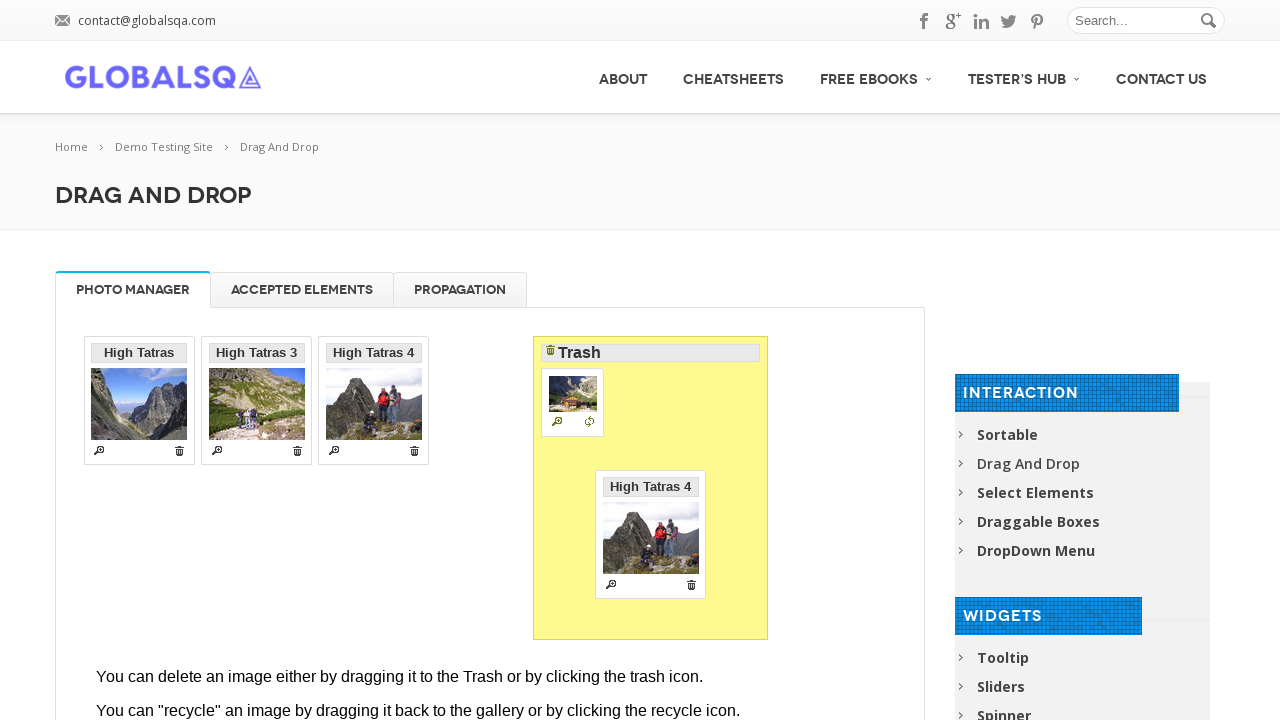

Released mouse button to drop 'High Tatras 4' in trash at (651, 488)
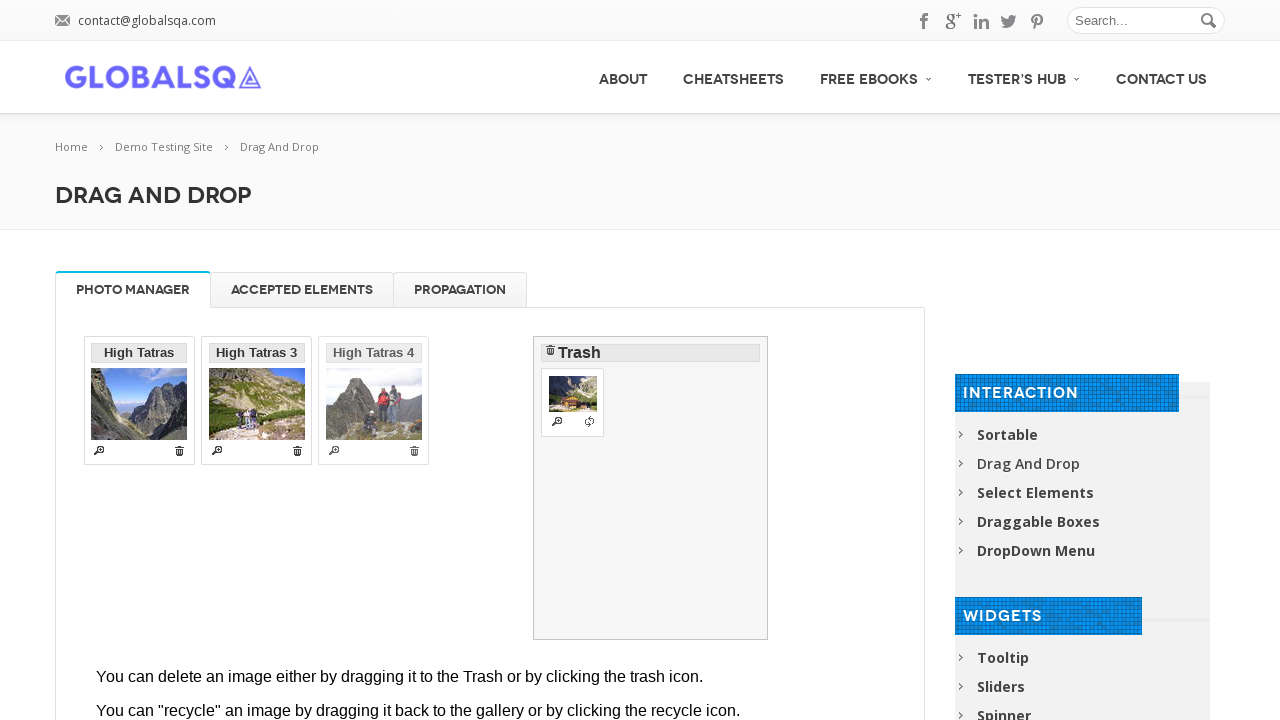

Verified both 'High Tatras 2' and 'High Tatras 4' photos are in trash
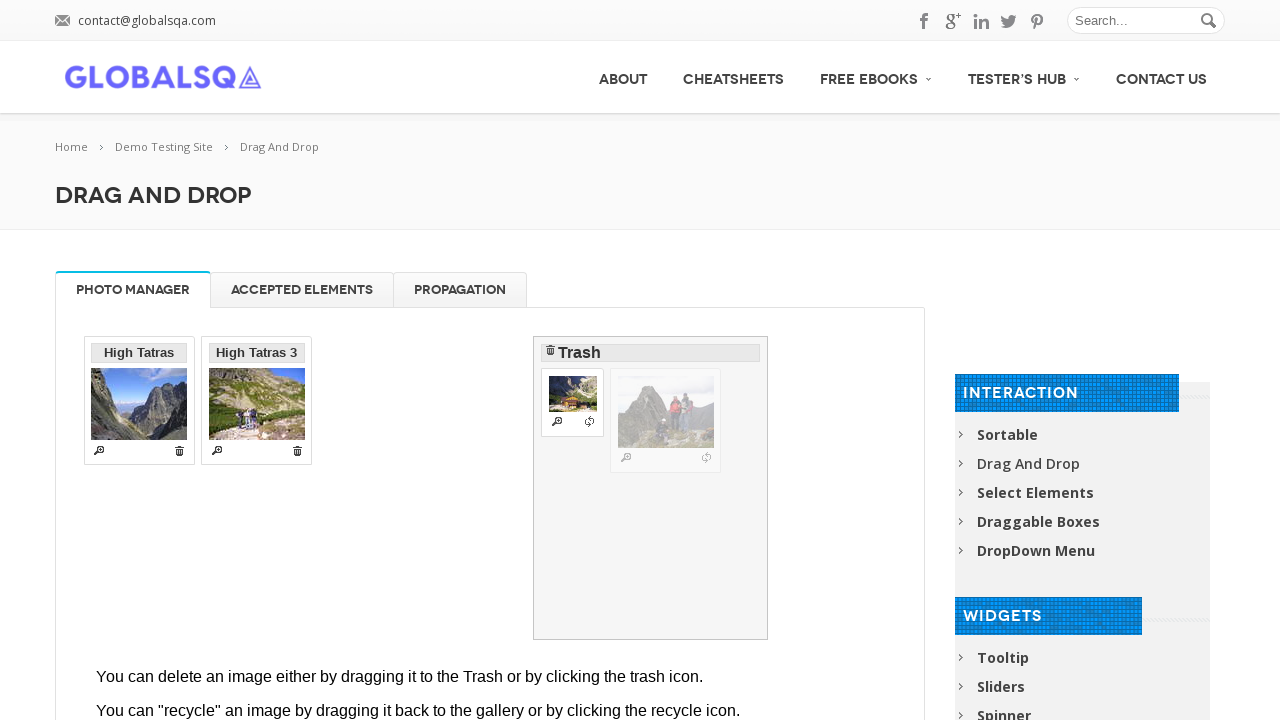

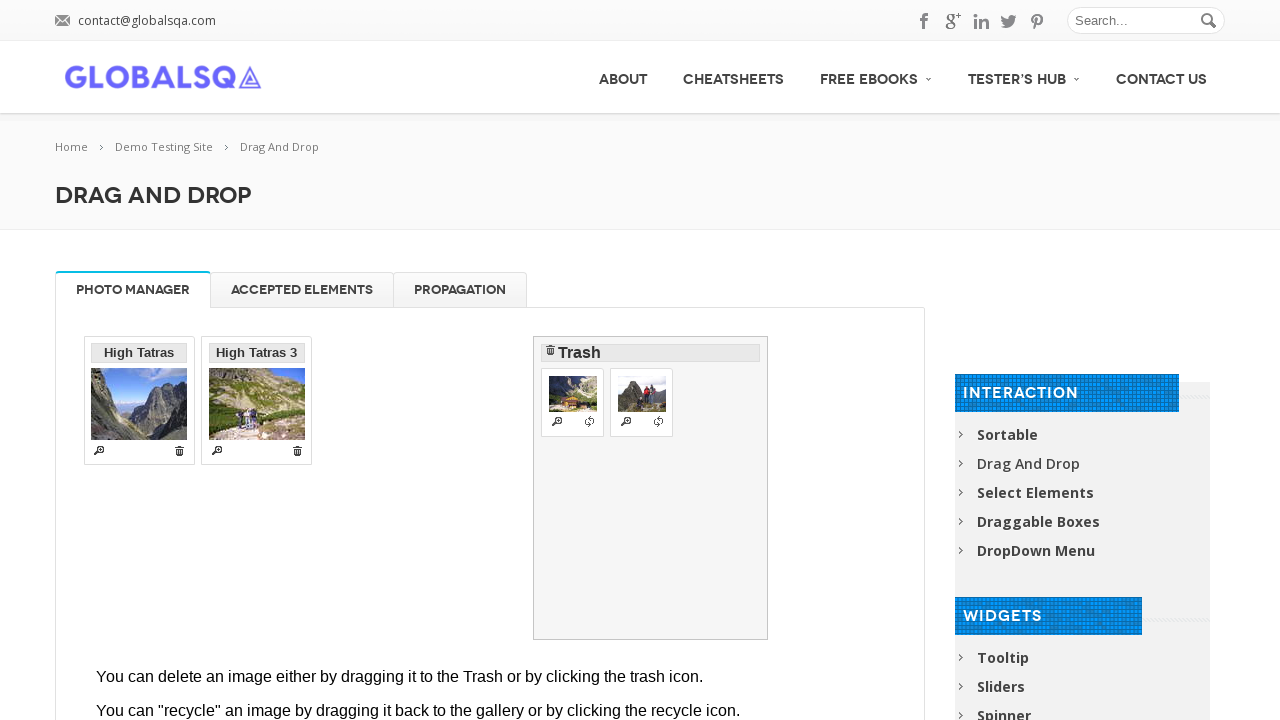